Tests JavaScript alert handling by clicking a button that triggers an alert, accepting it, then reading a value from the page, calculating a mathematical result, and submitting it in a form.

Starting URL: http://suninjuly.github.io/alert_accept.html

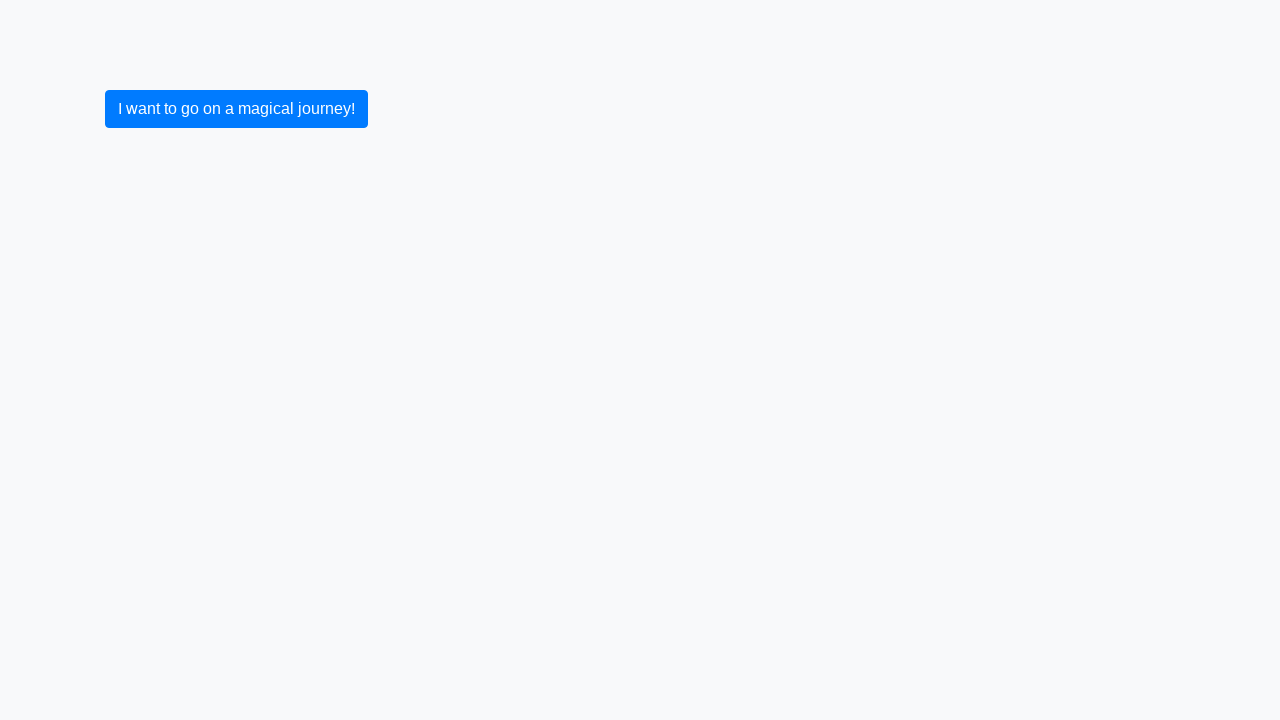

Set up dialog handler to auto-accept JavaScript alerts
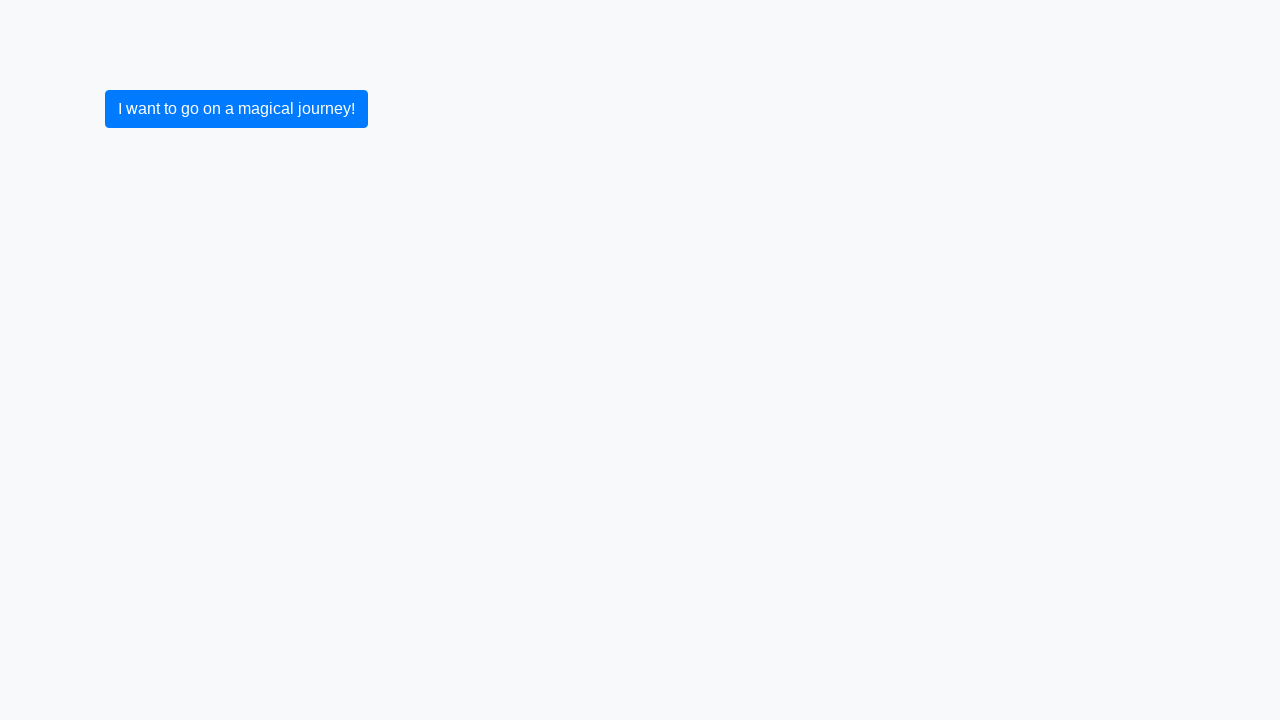

Clicked button to trigger JavaScript alert at (236, 109) on .btn
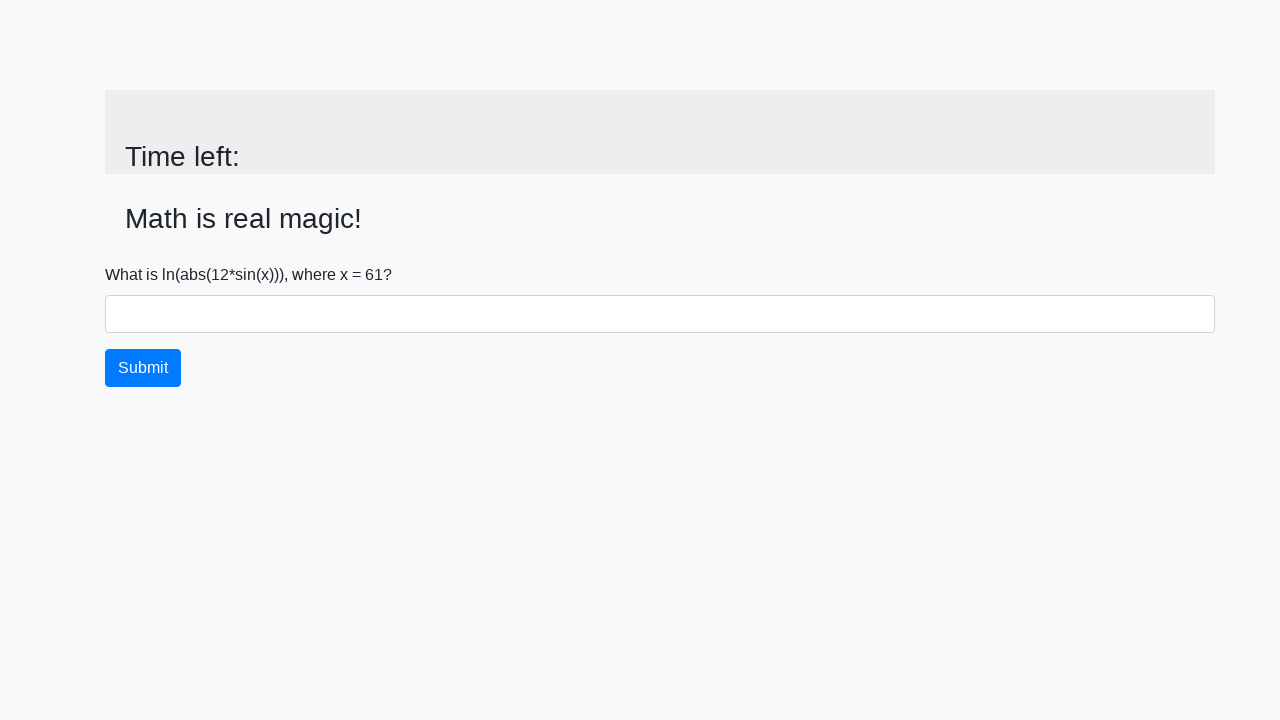

Alert was accepted and page updated, input value element is now visible
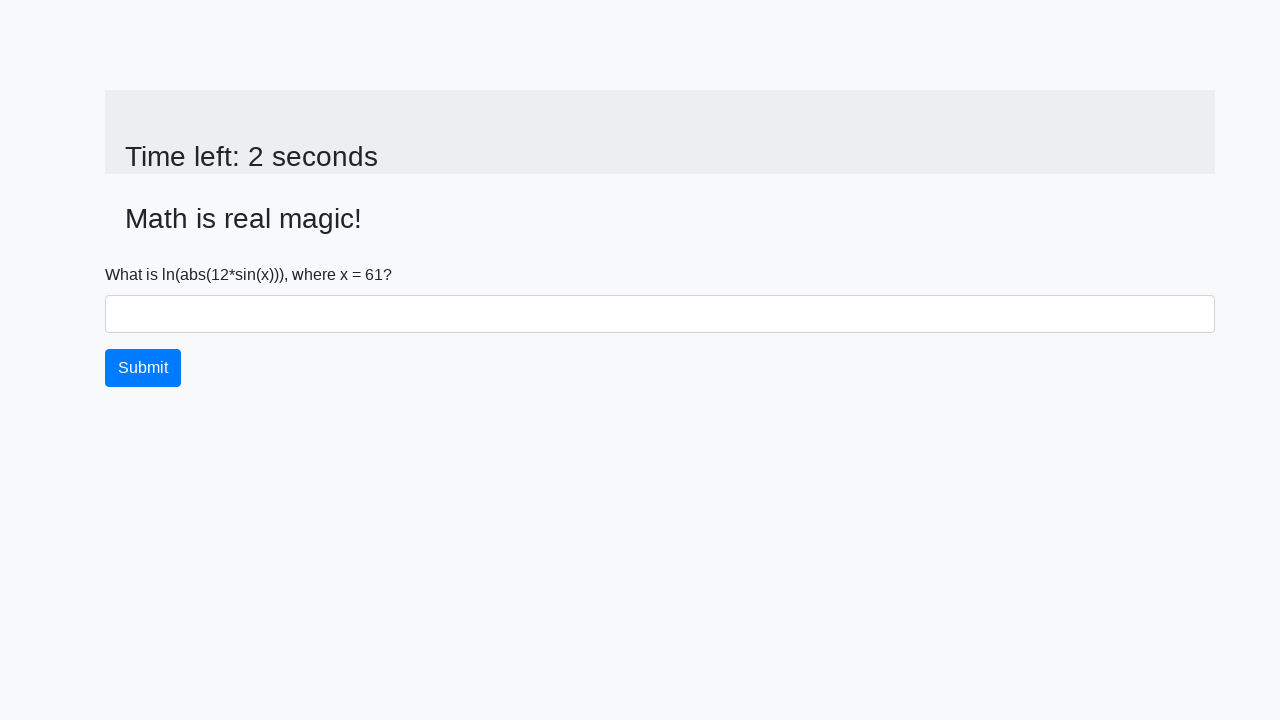

Retrieved x value from page: 61
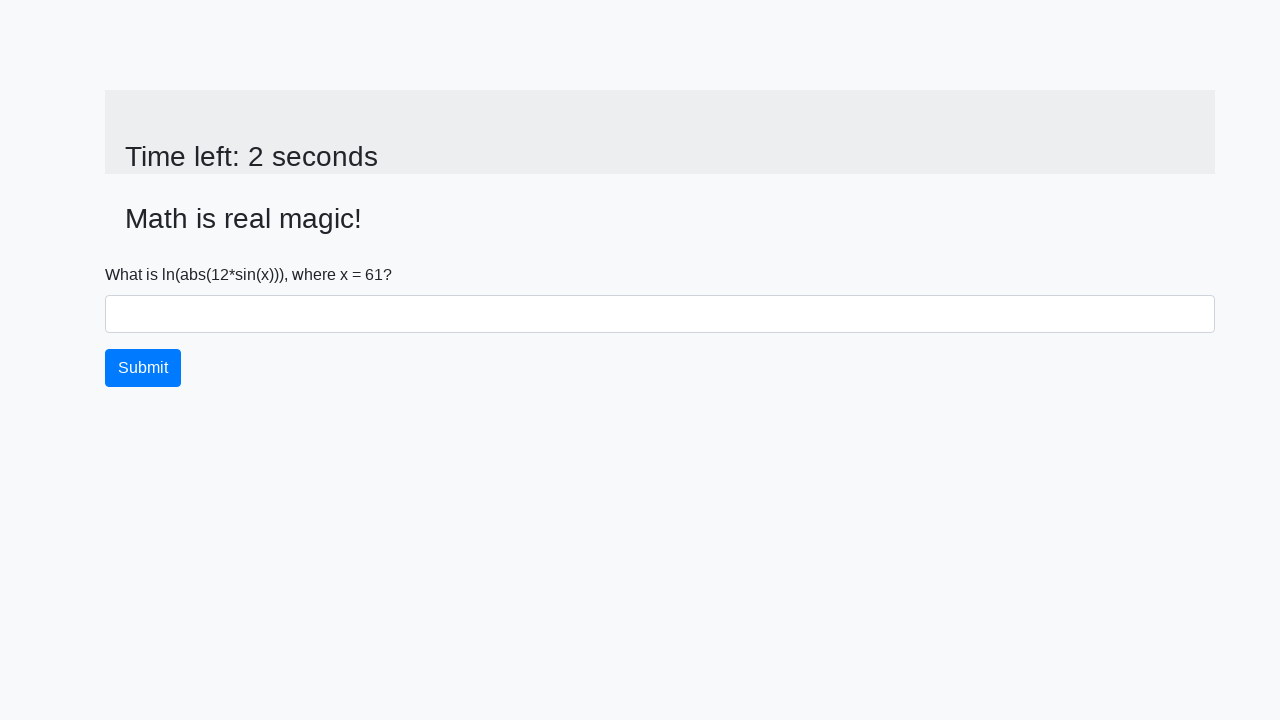

Calculated mathematical result: 2.4504371127098965
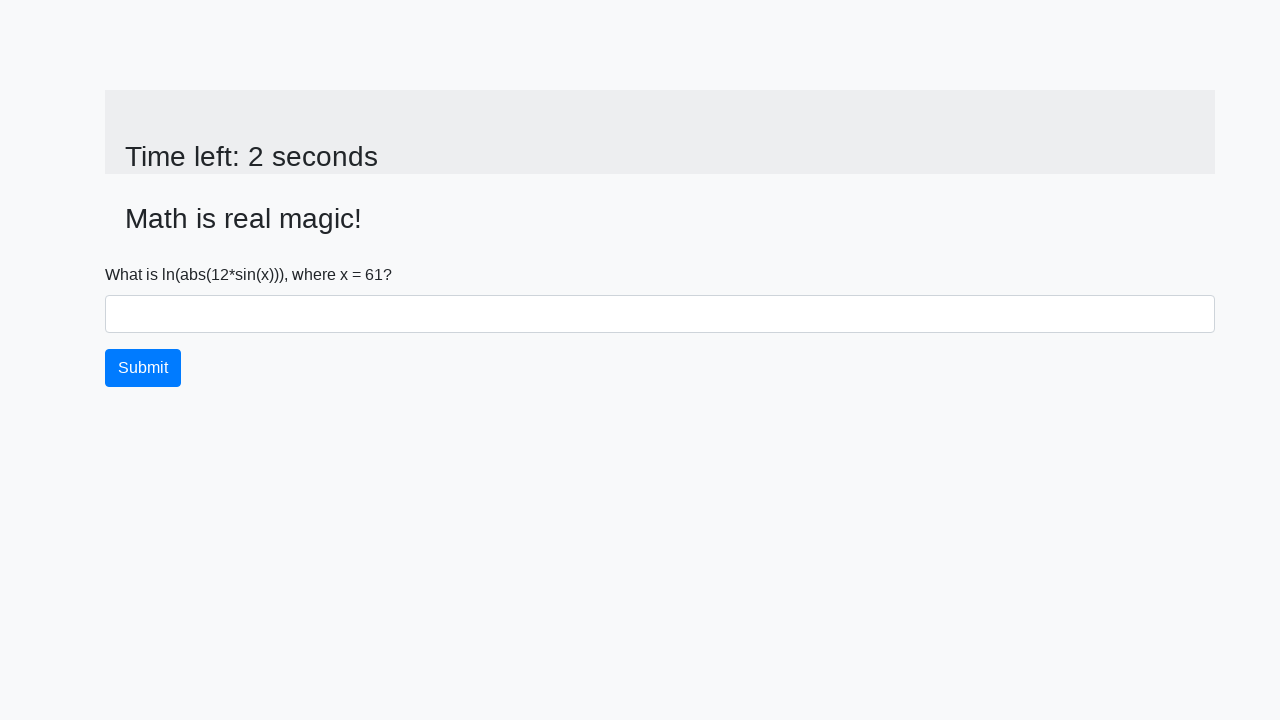

Filled answer field with calculated value: 2.4504371127098965 on #answer
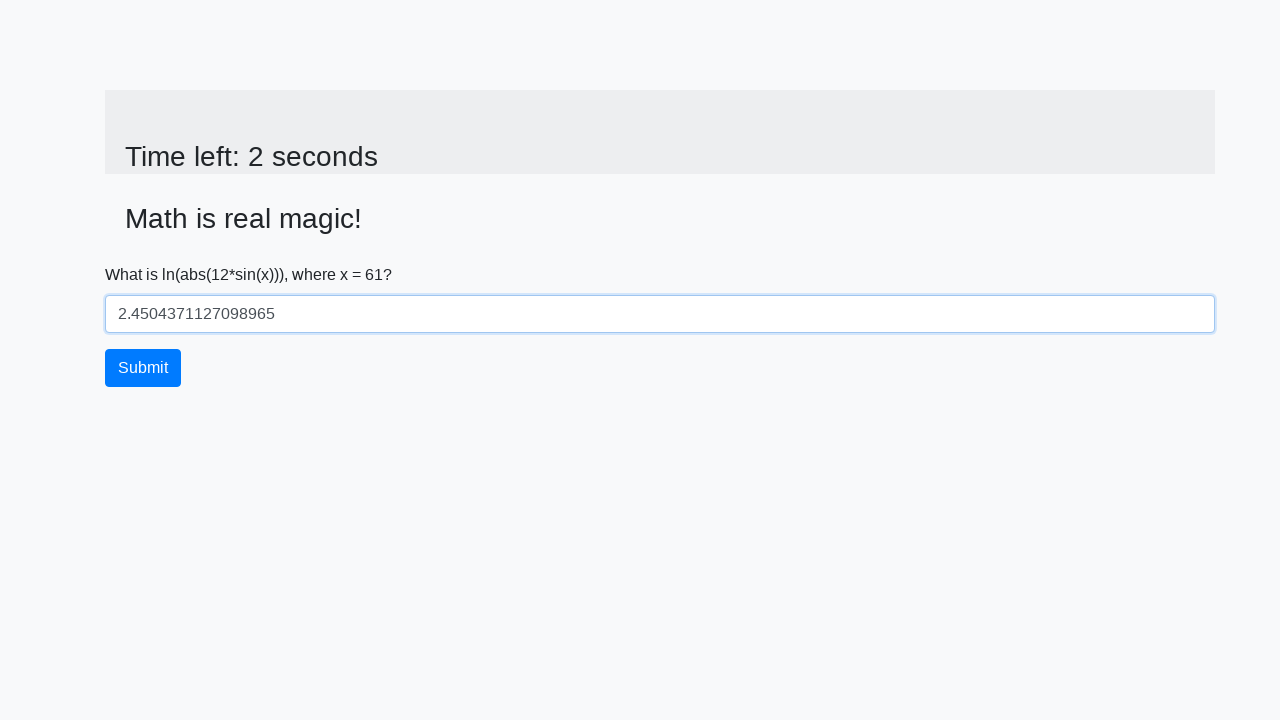

Clicked submit button to submit the form at (143, 368) on button.btn
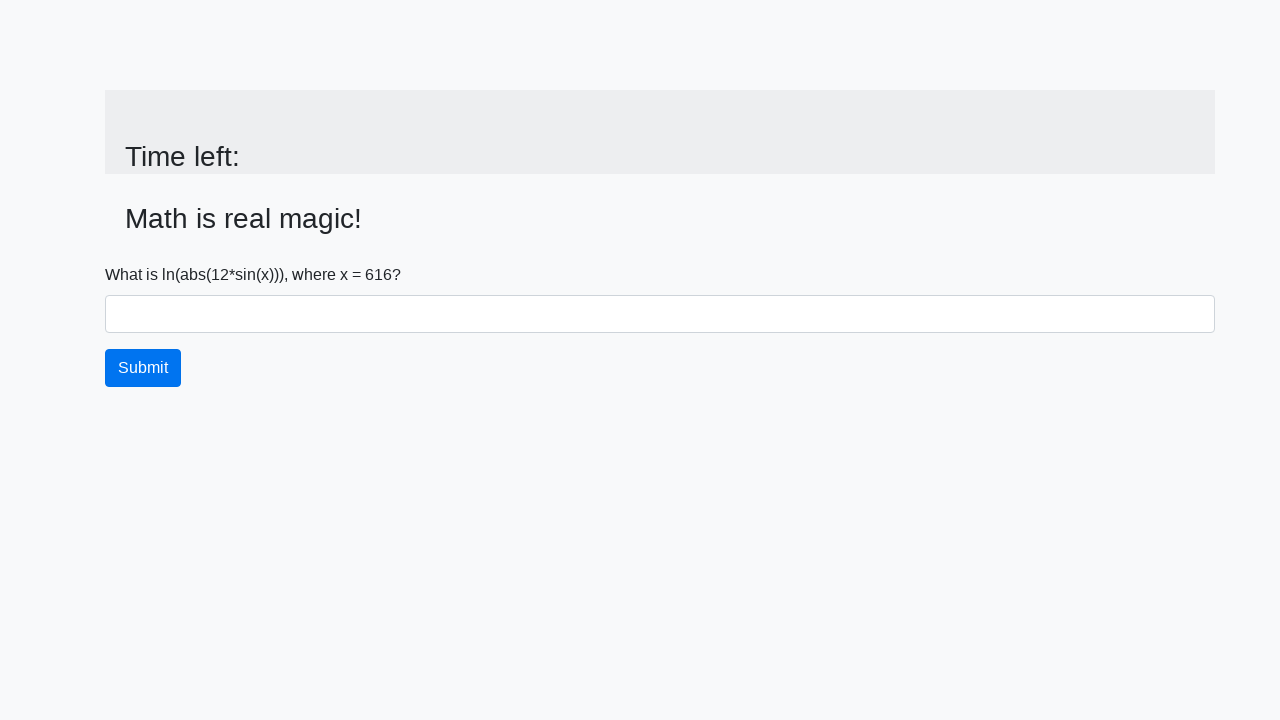

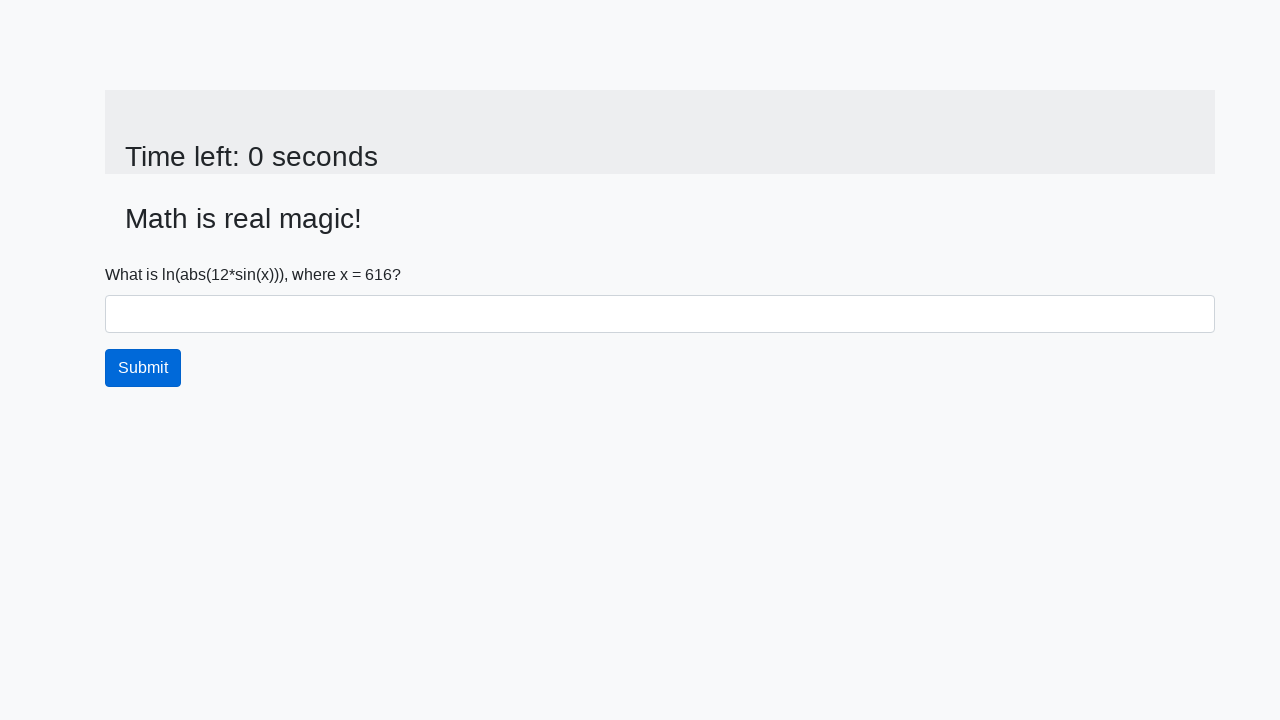